Tests adding and removing an element on the Heroku app

Starting URL: https://the-internet.herokuapp.com/

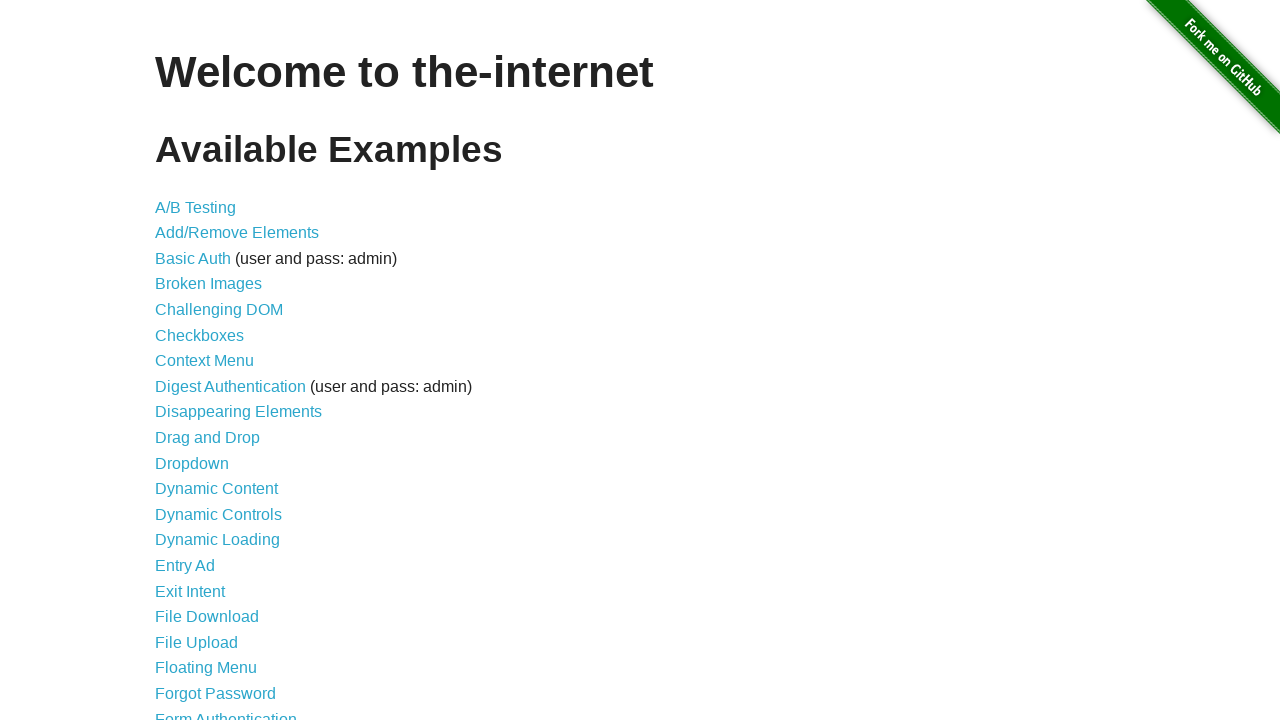

Clicked on Add/Remove Elements link at (237, 233) on xpath=//a[@href='/add_remove_elements/']
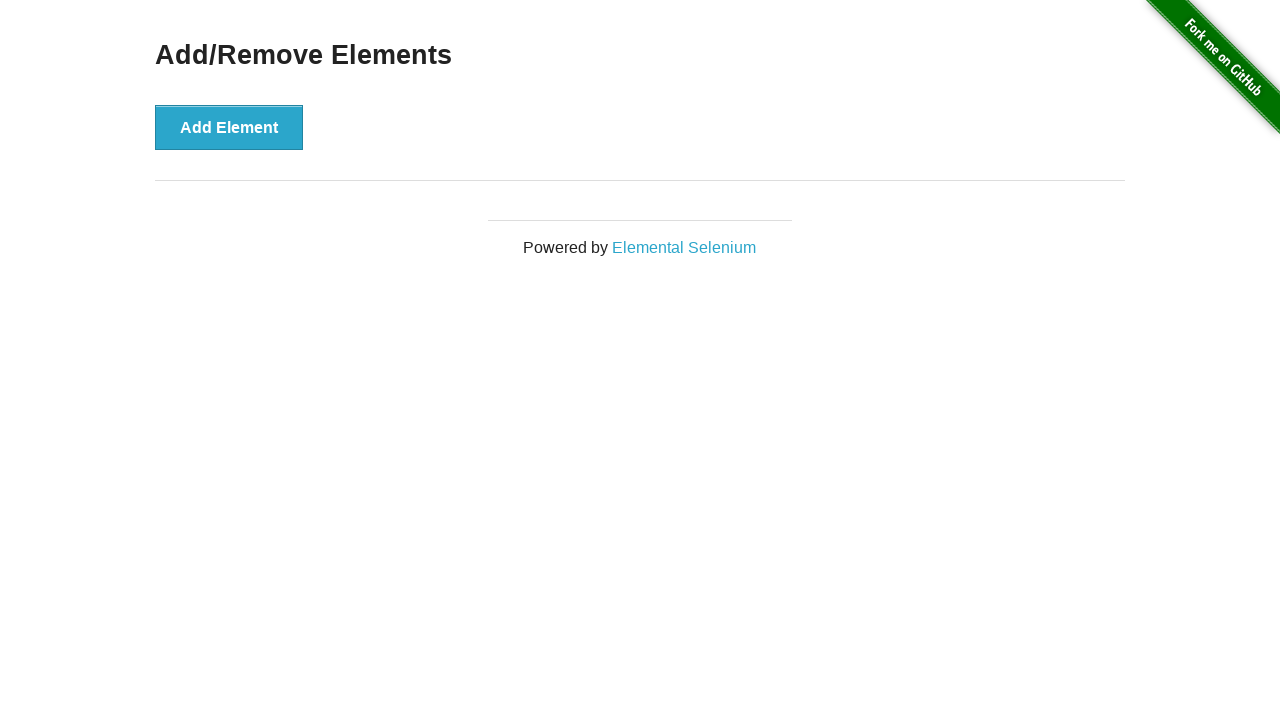

Clicked Add Element button at (229, 127) on xpath=//button[@onclick='addElement()']
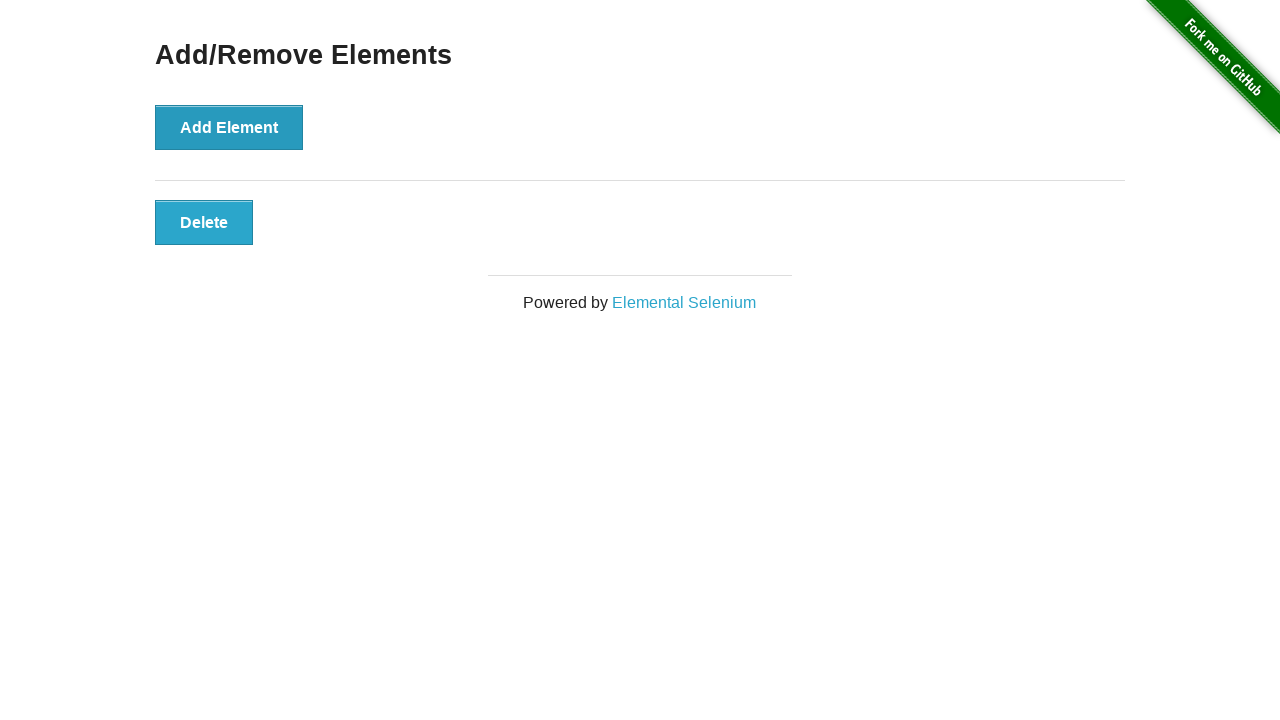

Clicked the added element to remove it at (204, 222) on xpath=//button[@class='added-manually']
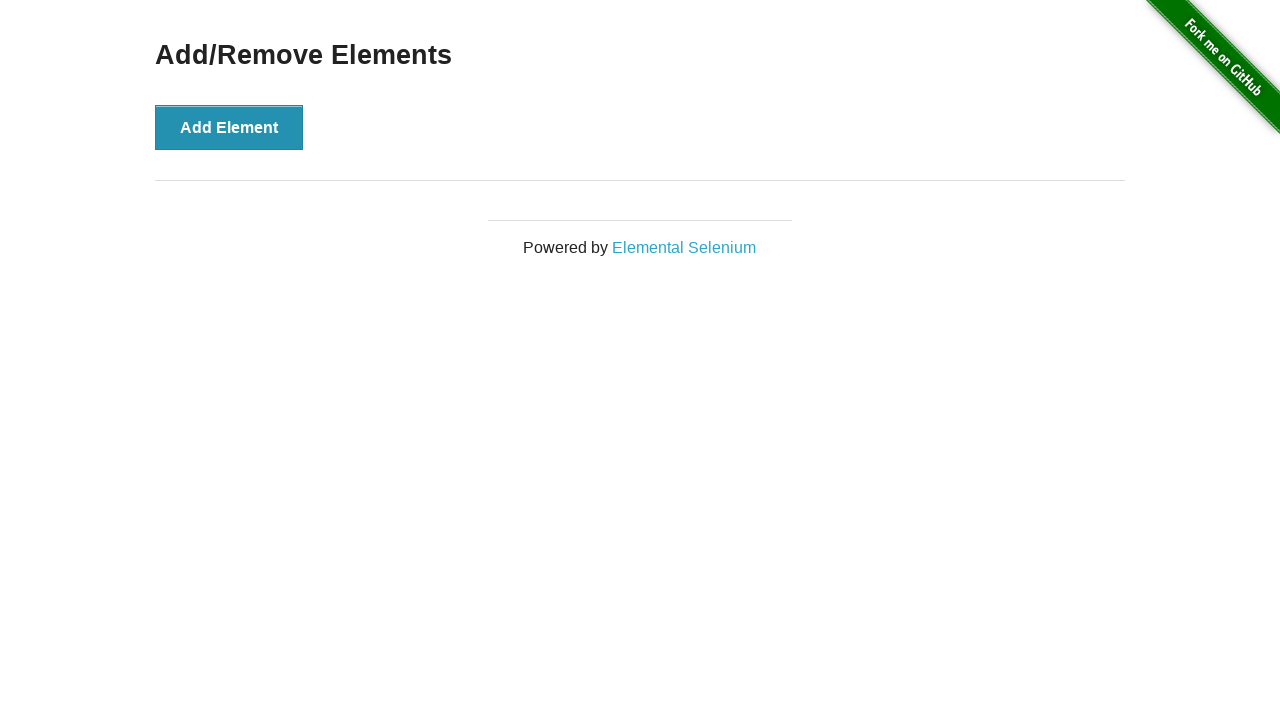

Waited for element removal to complete
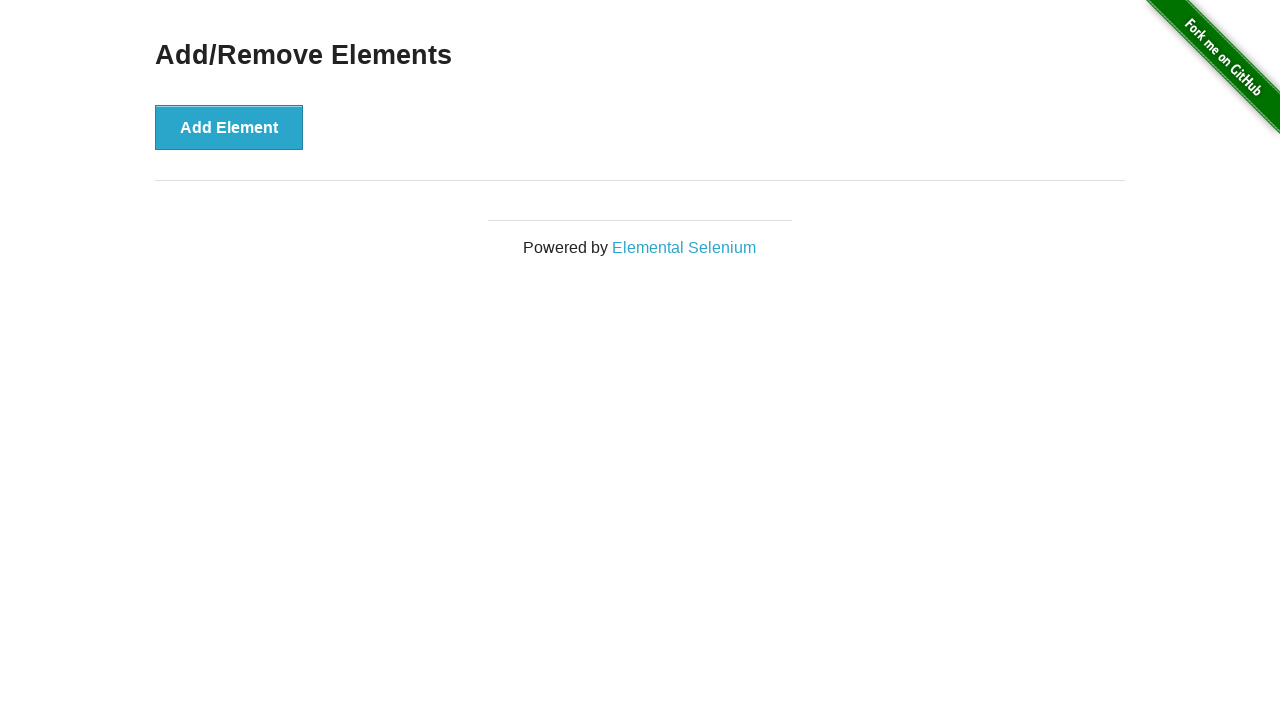

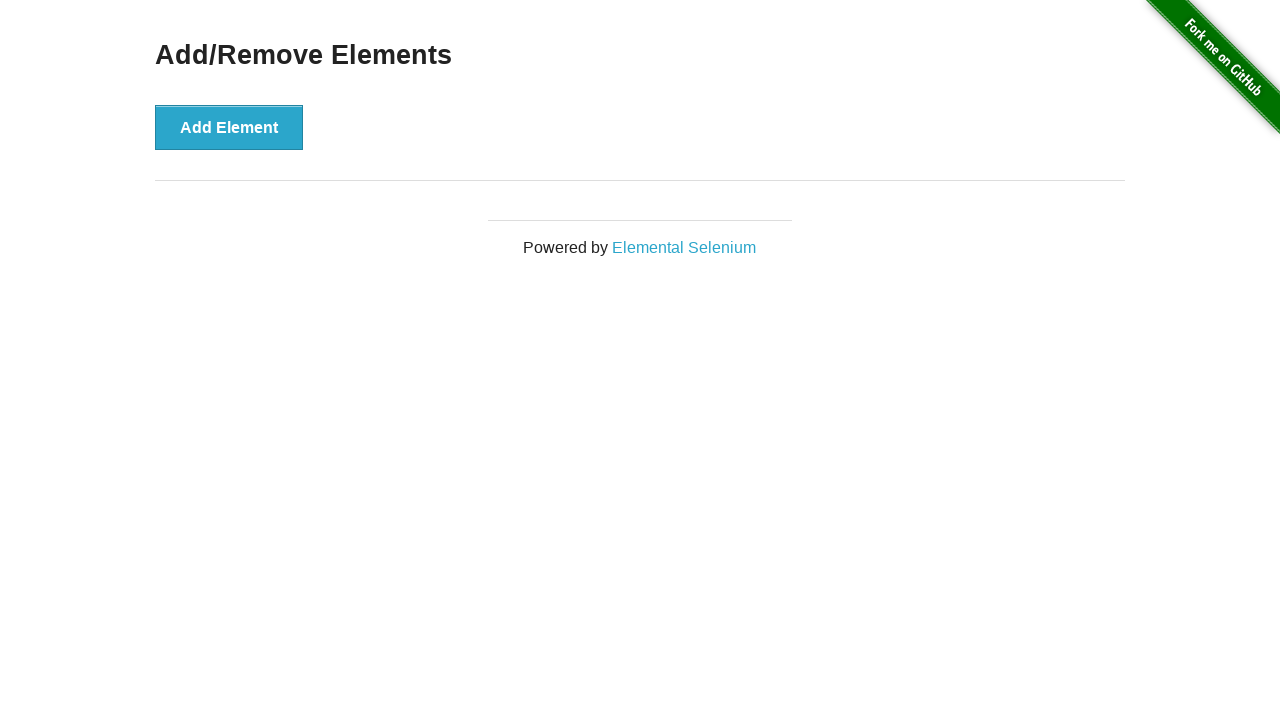